Tests click-and-hold drag selection on a grid by selecting multiple consecutive items through drag action.

Starting URL: https://jqueryui.com/resources/demos/selectable/display-grid.html

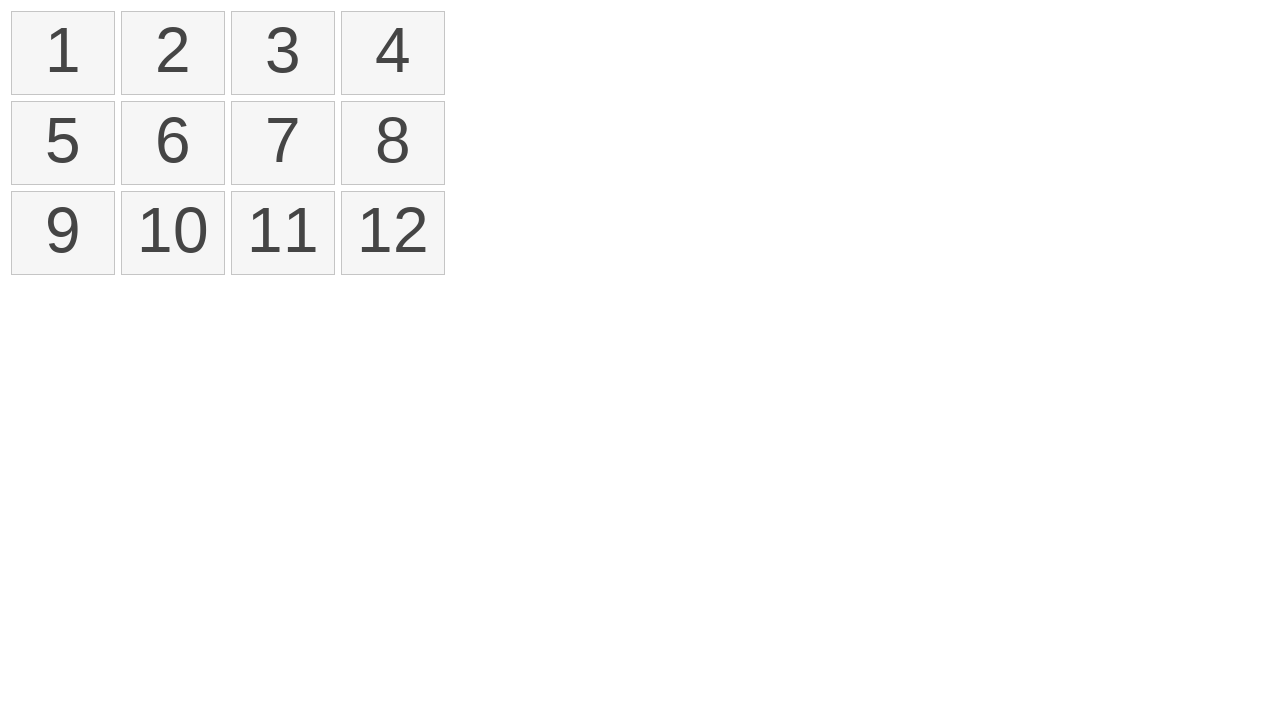

Waited for grid items to load
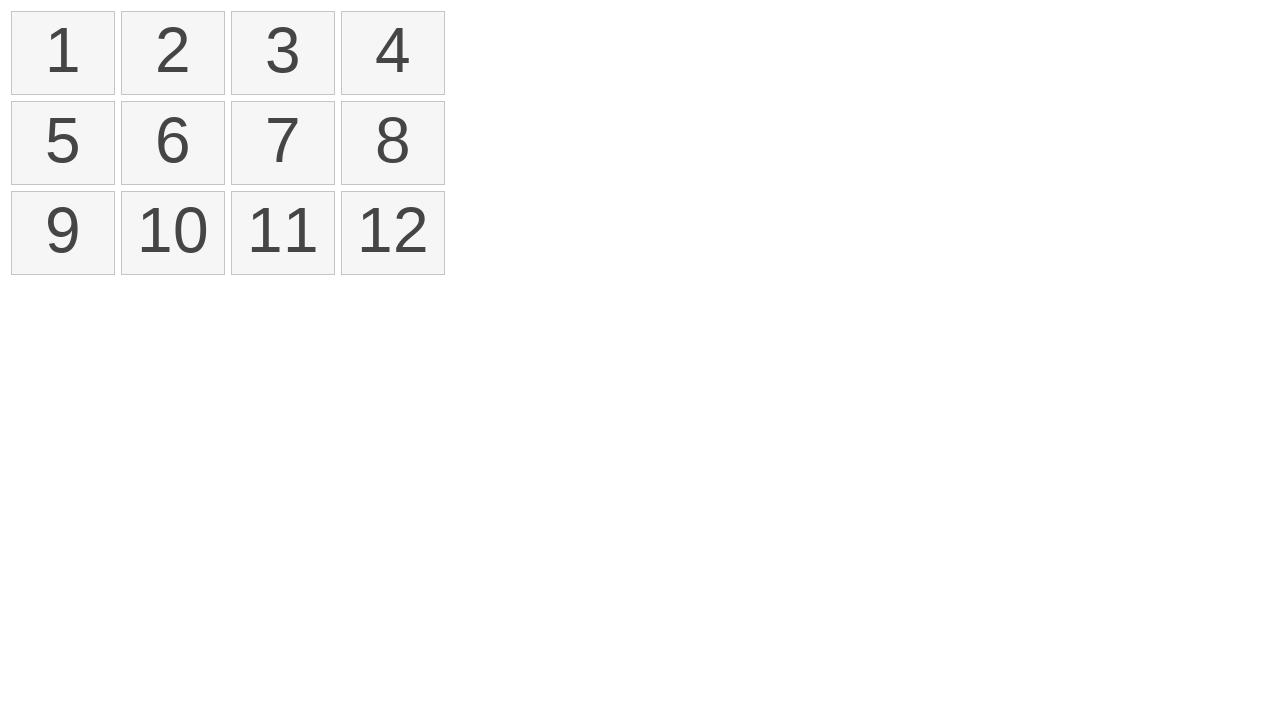

Located all selectable grid items
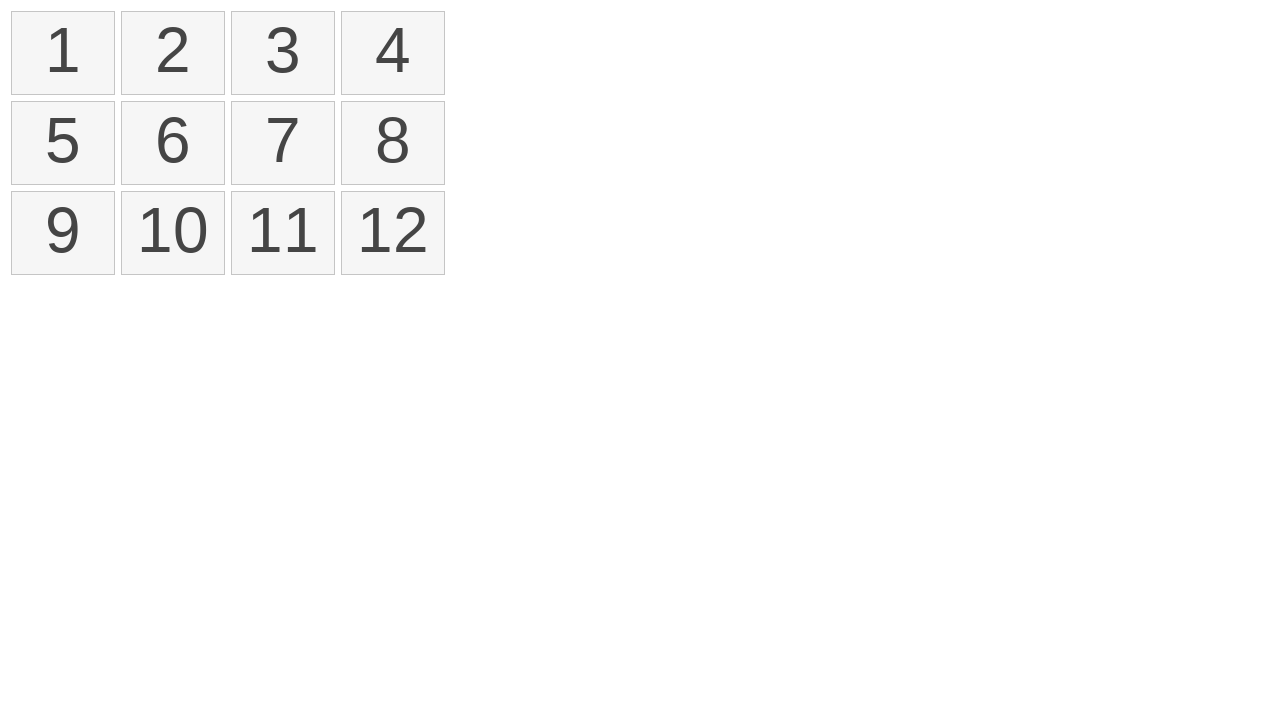

Retrieved bounding box for first grid item
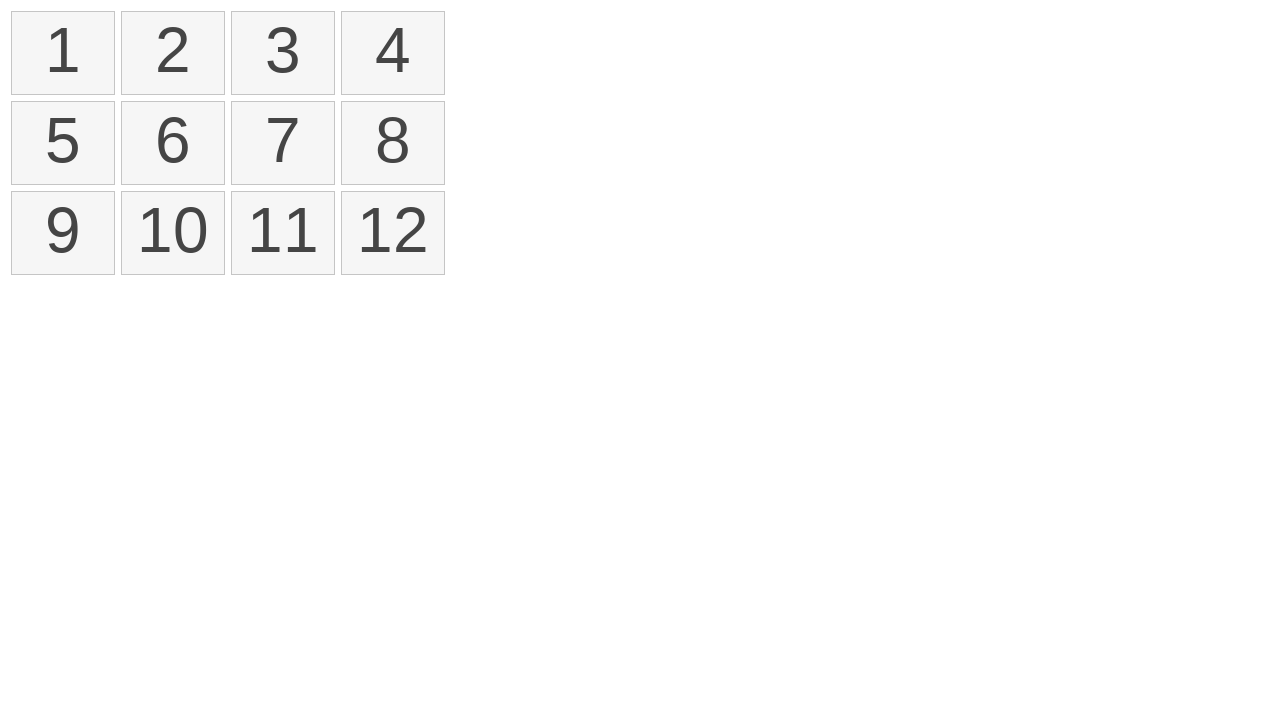

Retrieved bounding box for fourth grid item
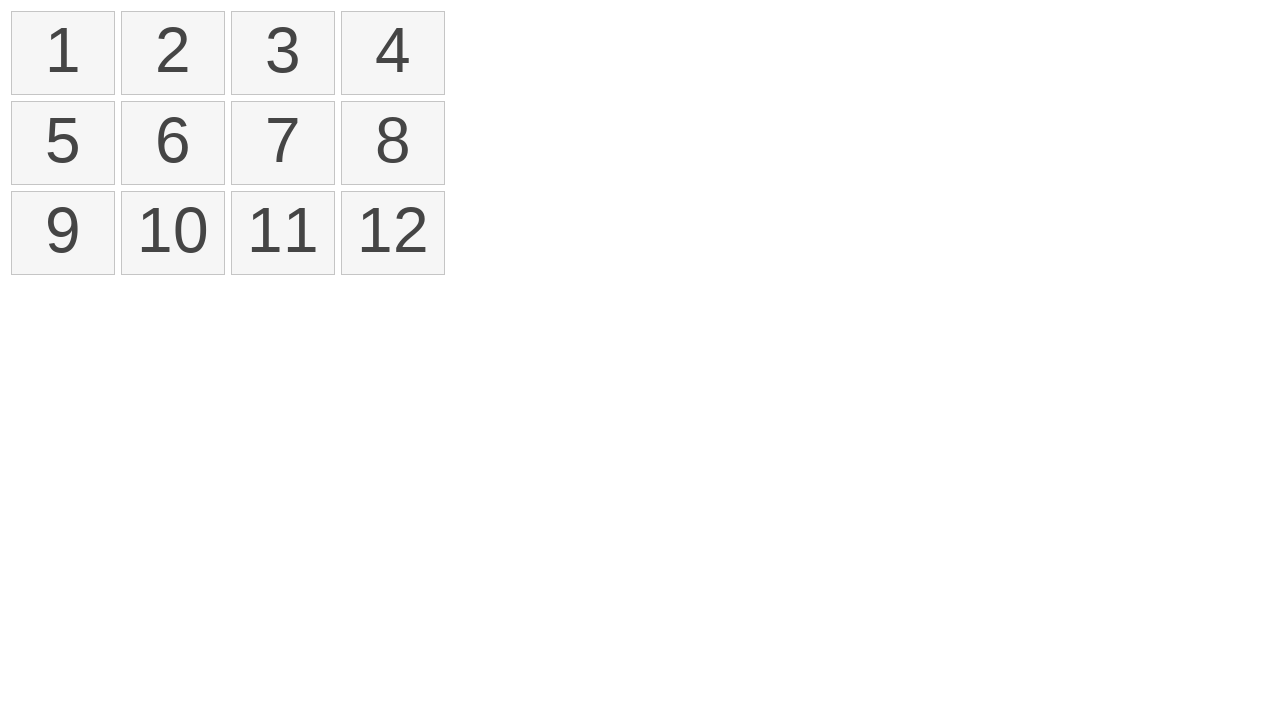

Moved mouse to center of first grid item at (63, 53)
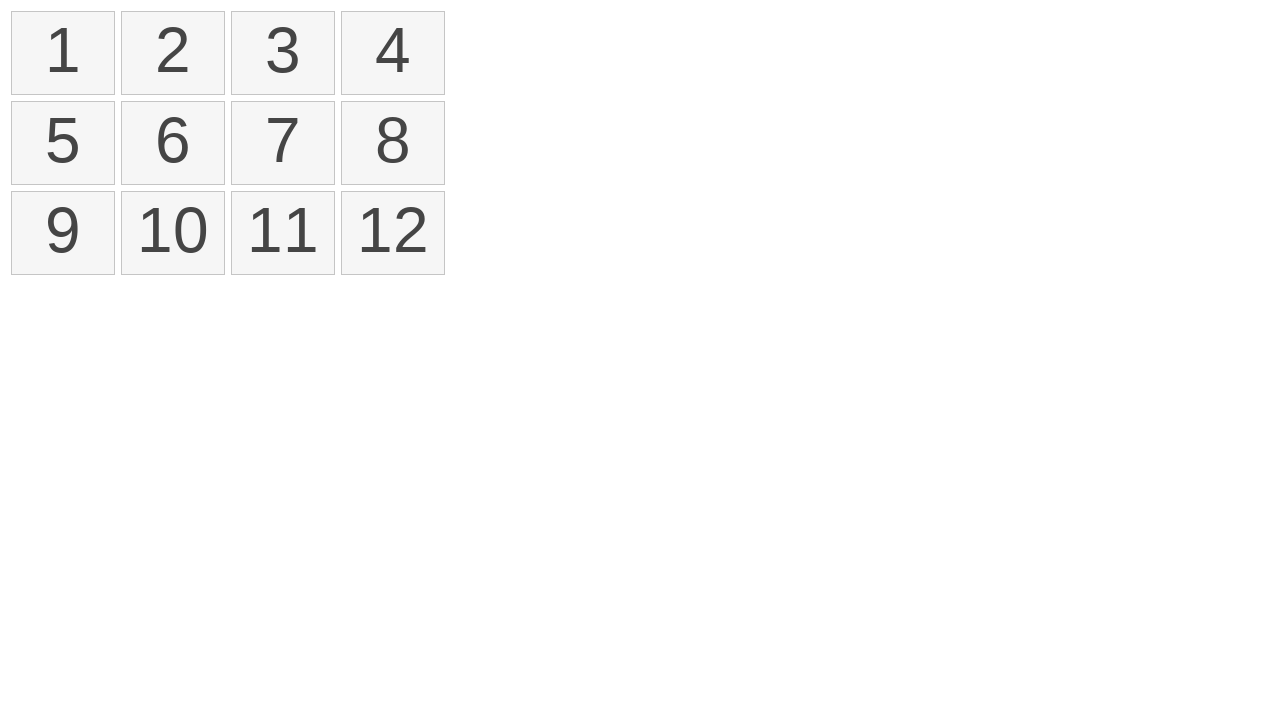

Pressed mouse button down on first item at (63, 53)
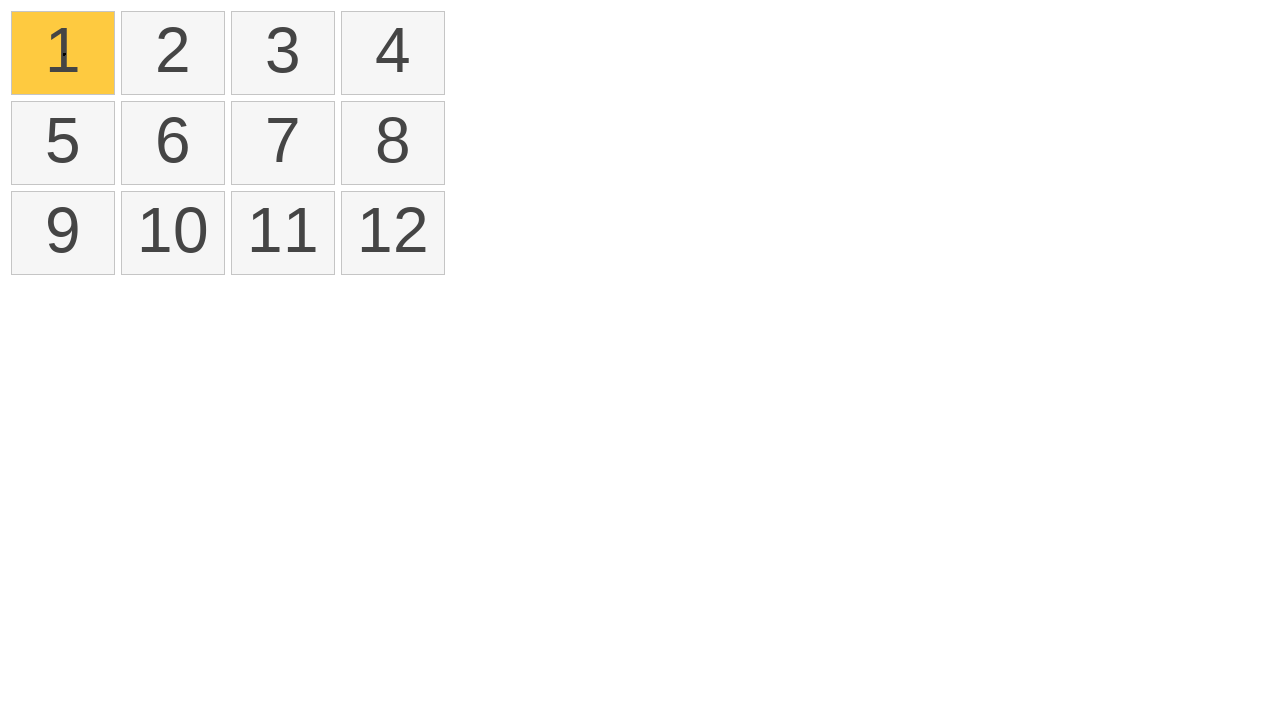

Dragged mouse to center of fourth grid item at (393, 53)
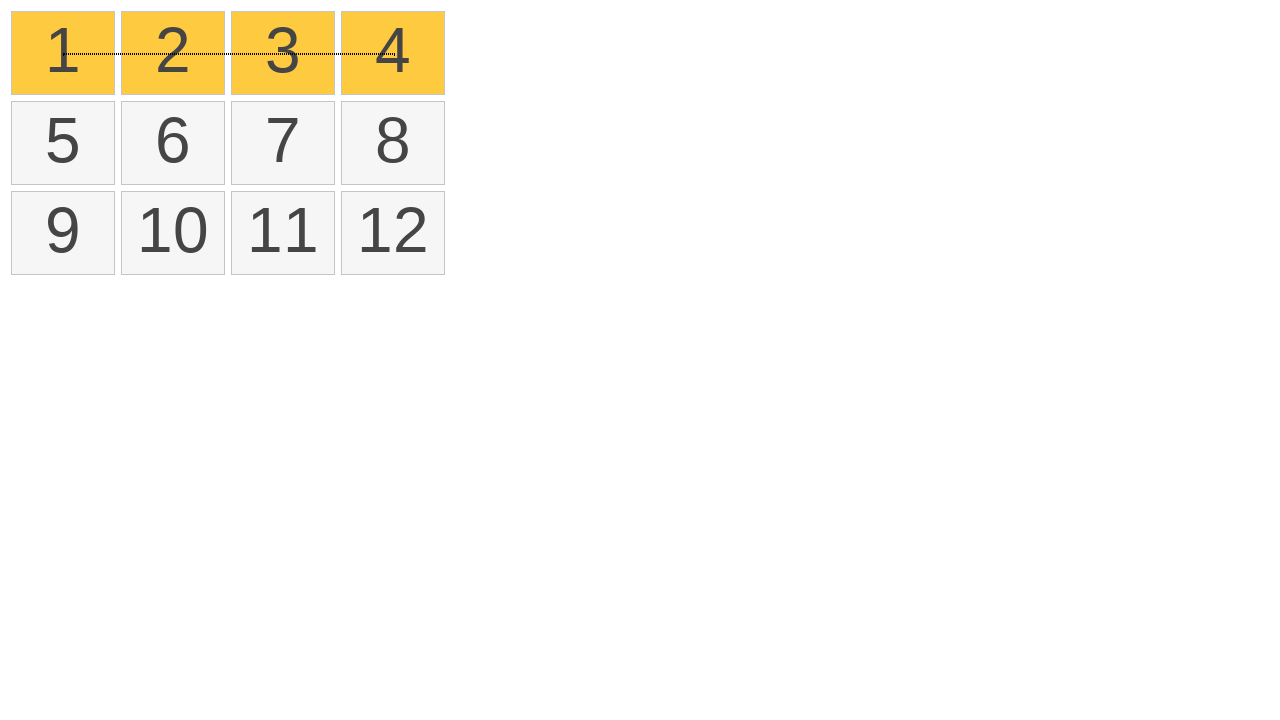

Released mouse button to complete drag selection at (393, 53)
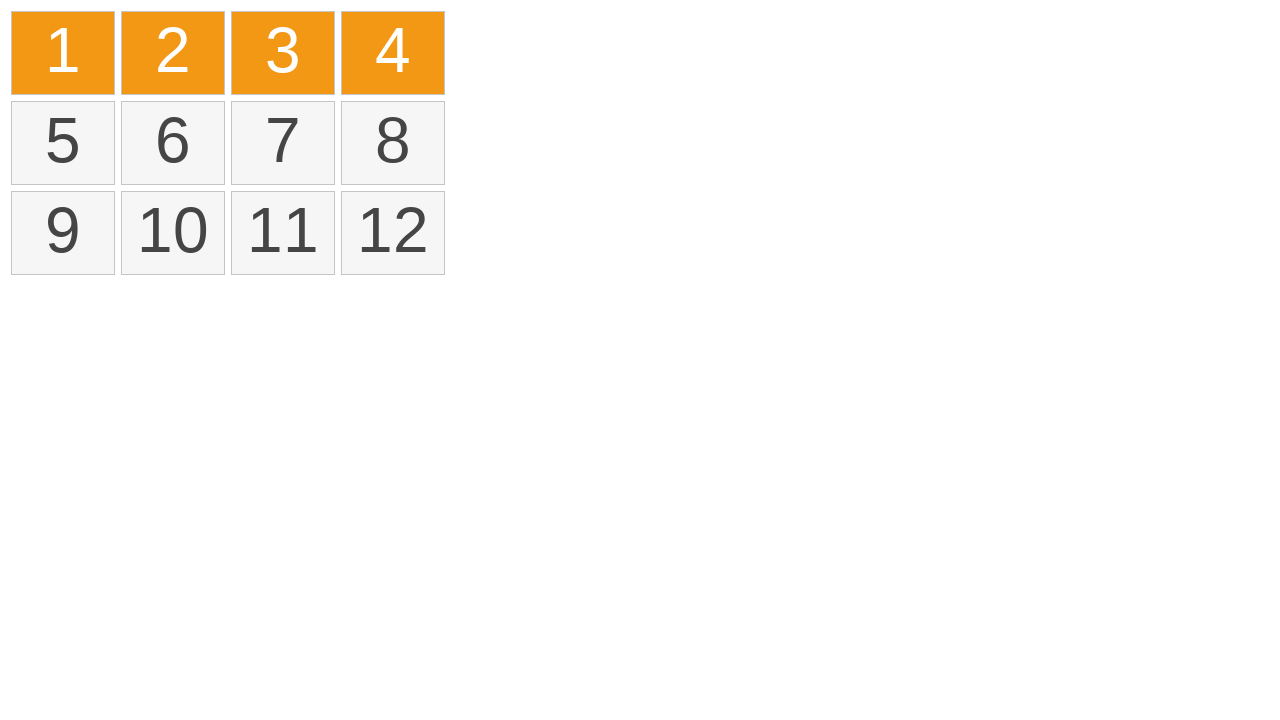

Counted selected grid items
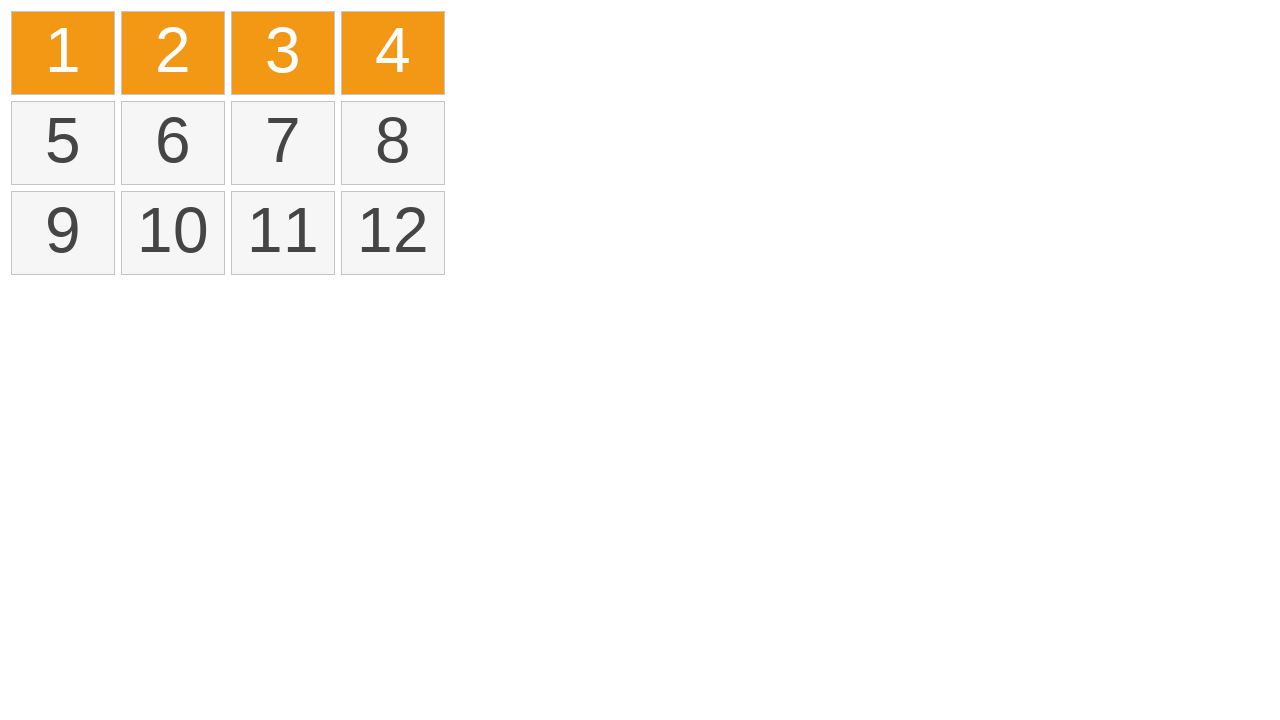

Verified that exactly 4 items are selected
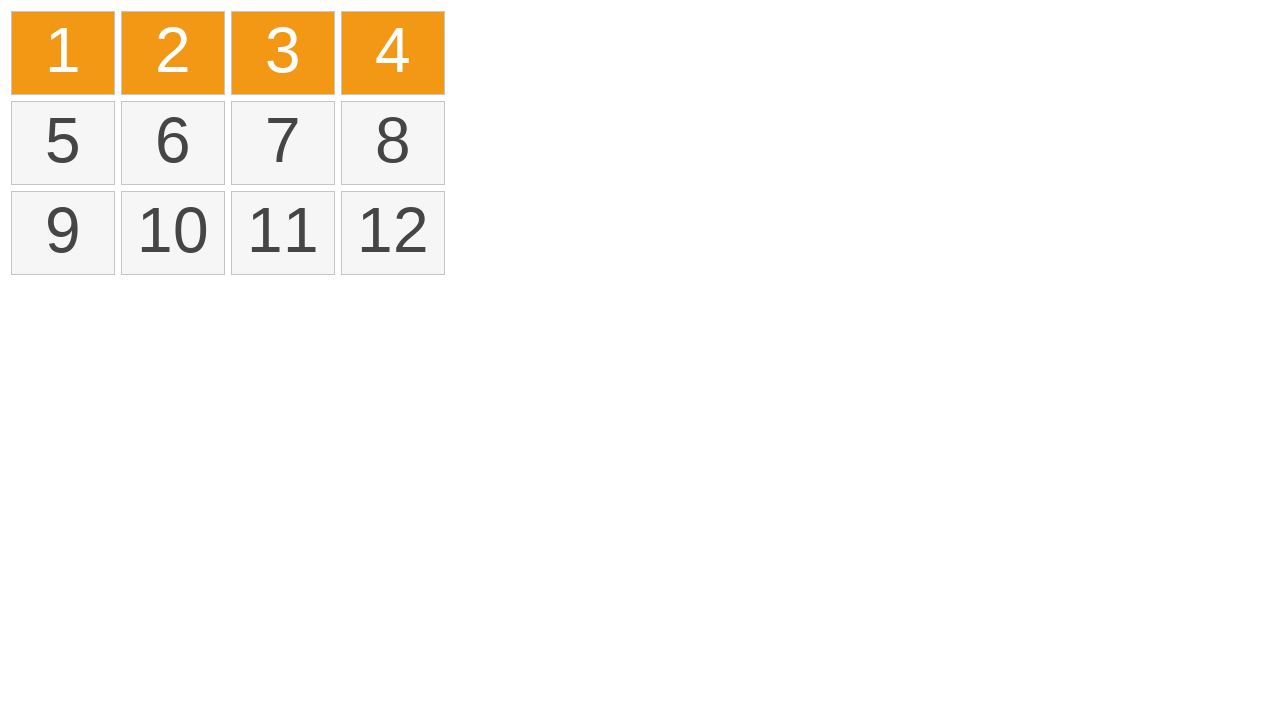

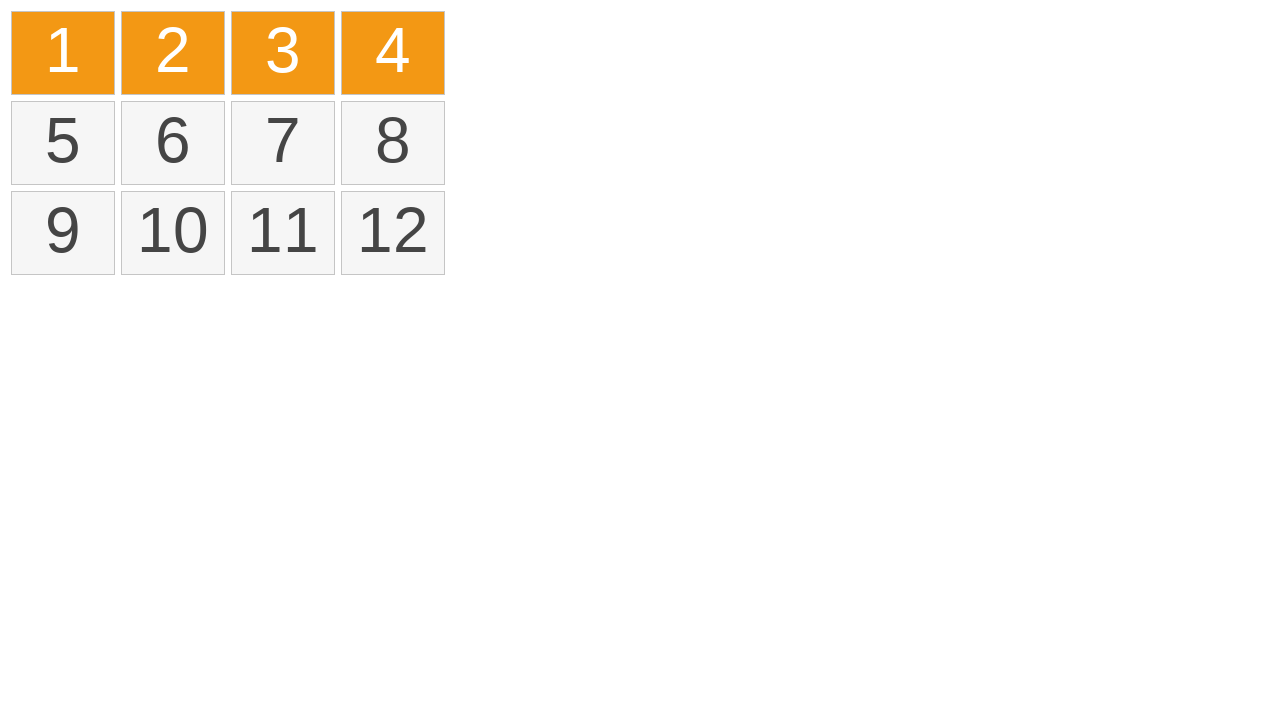